Tests jQuery UI custom dropdown menu by clicking to open it and selecting a specific value (5) from the dropdown options

Starting URL: http://jqueryui.com/resources/demos/selectmenu/default.html

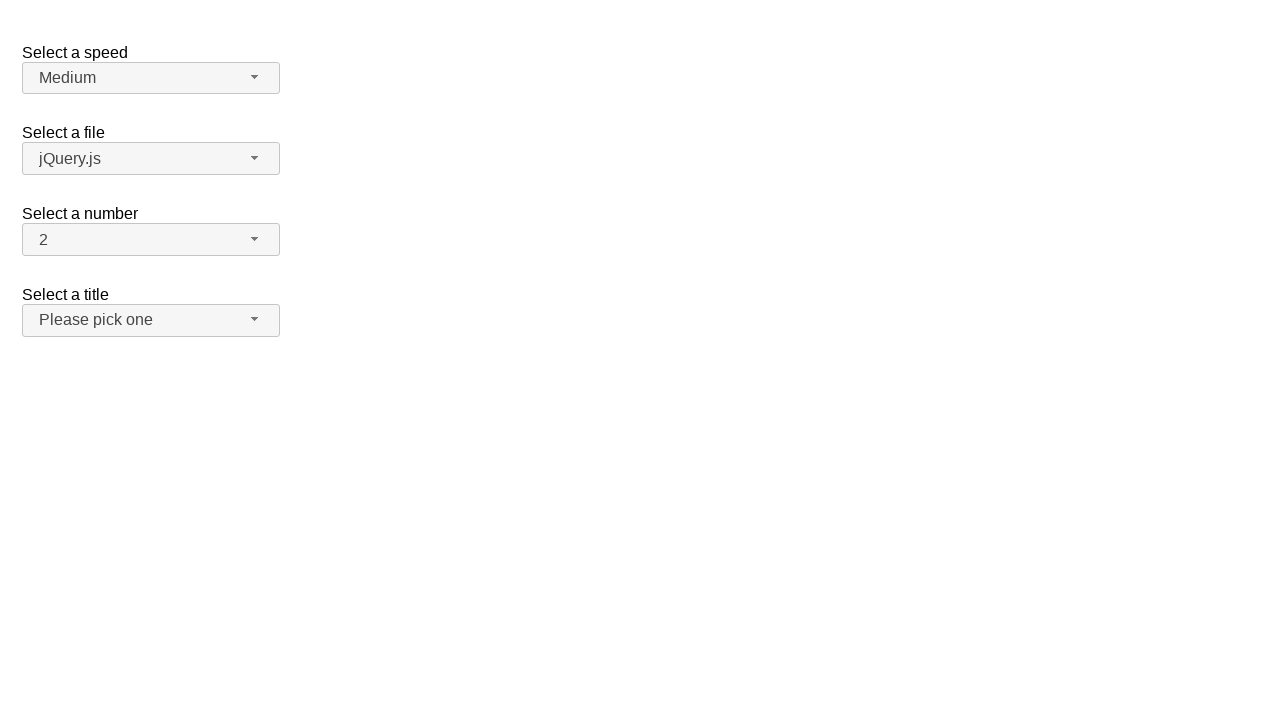

Clicked dropdown button to open jQuery UI selectmenu at (151, 240) on span#number-button
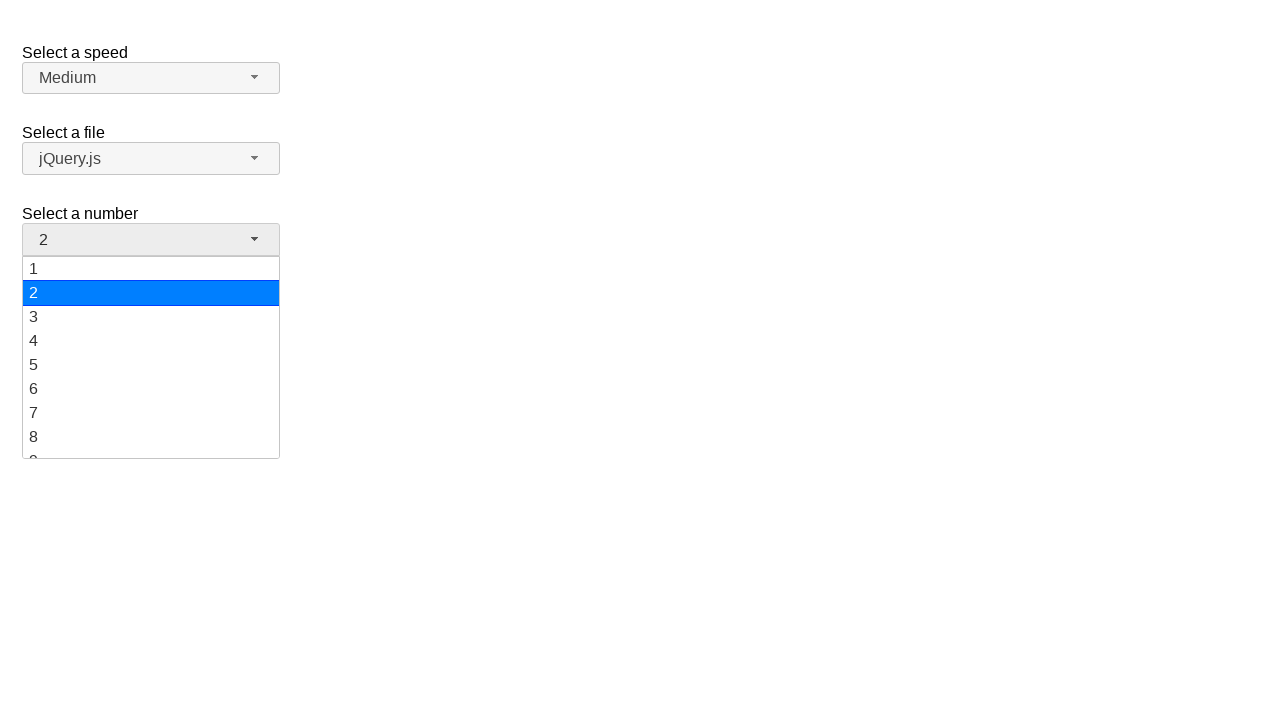

Dropdown menu items loaded
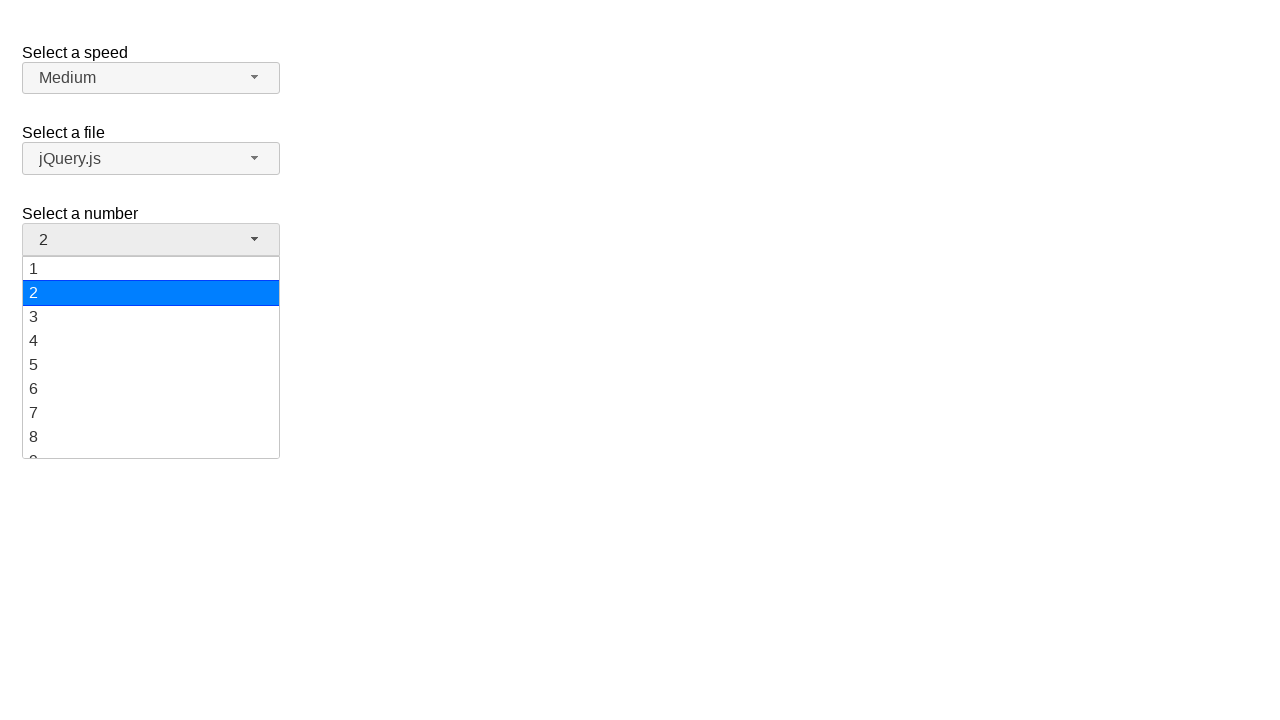

Selected value '5' from dropdown menu at (151, 365) on ul#number-menu>li>div:text('5')
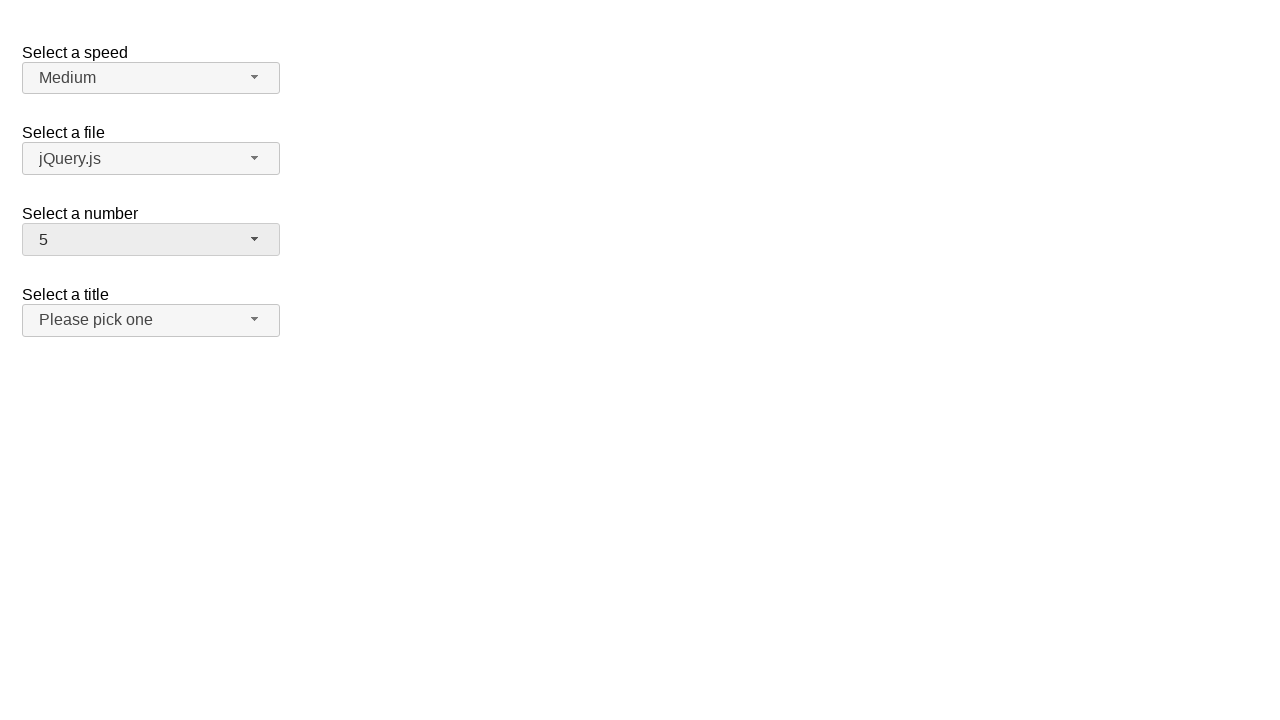

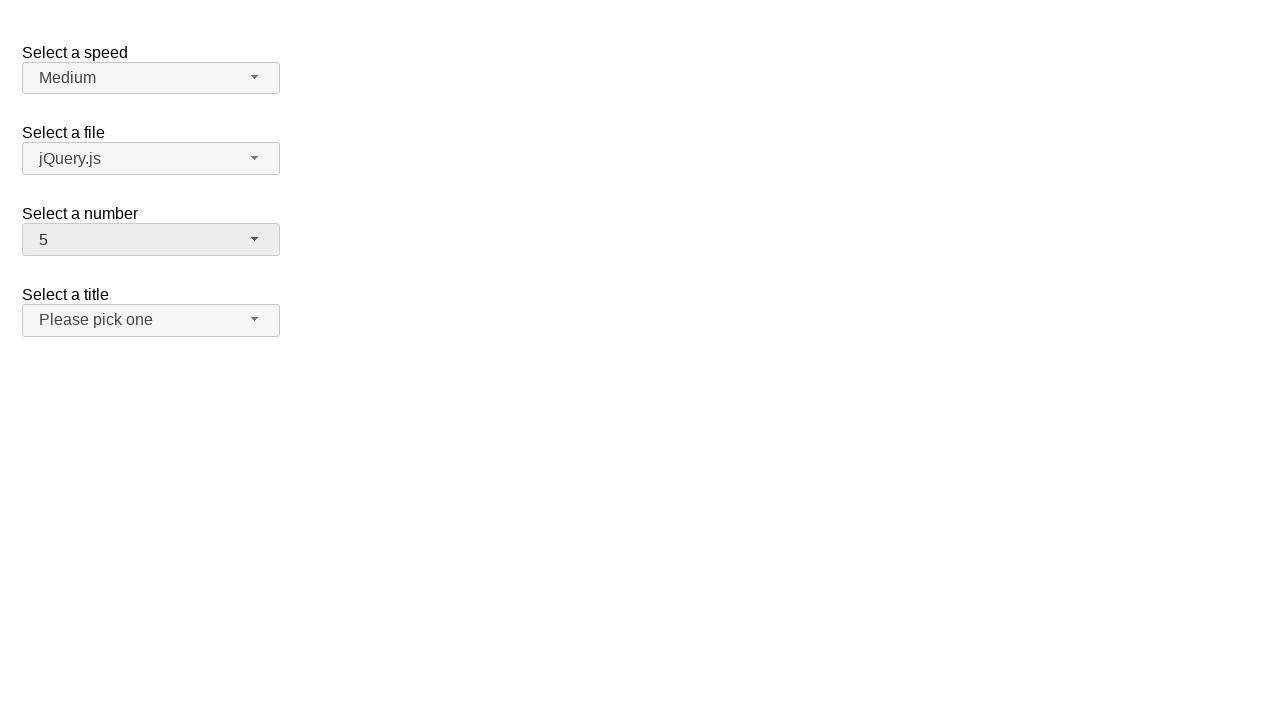